Tests table data processing by scrolling to a table, extracting values from columns, finding maximum and minimum values, and verifying sum calculations

Starting URL: https://www.rahulshettyacademy.com/AutomationPractice/

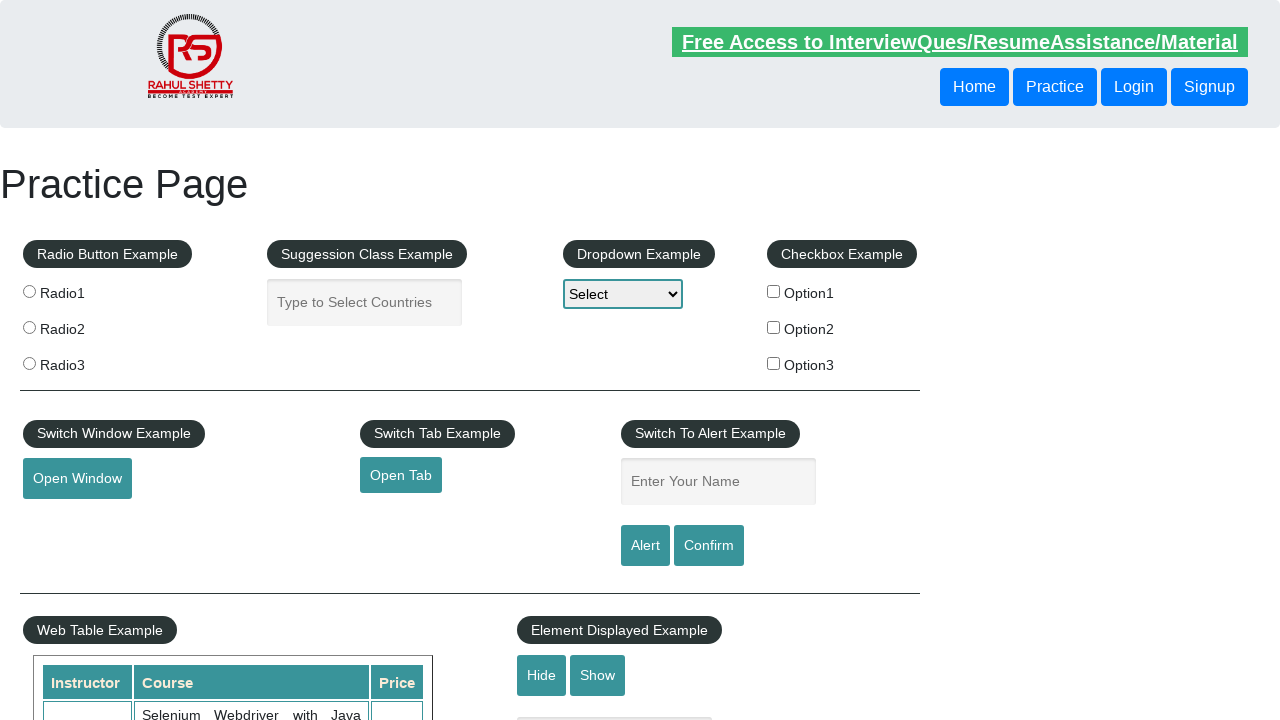

Scrolled down 500px to make table visible
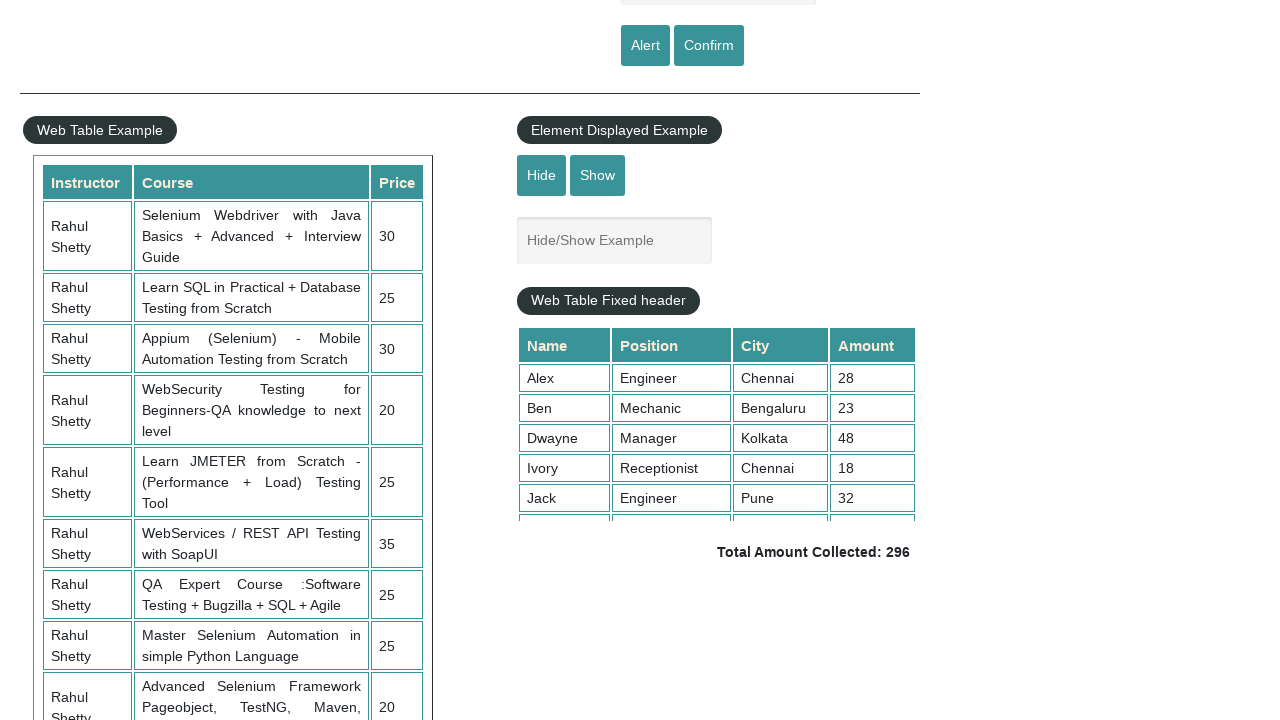

Fixed header table loaded and visible
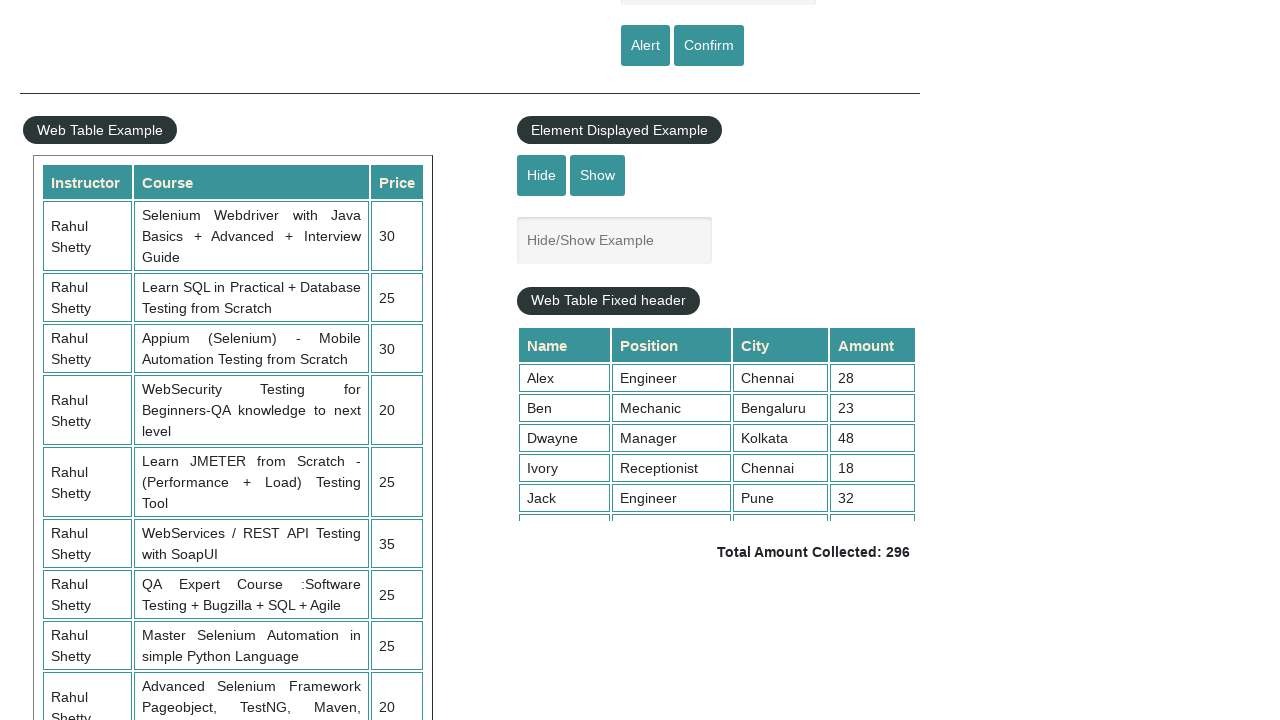

Extracted values from 4th column of fixed header table
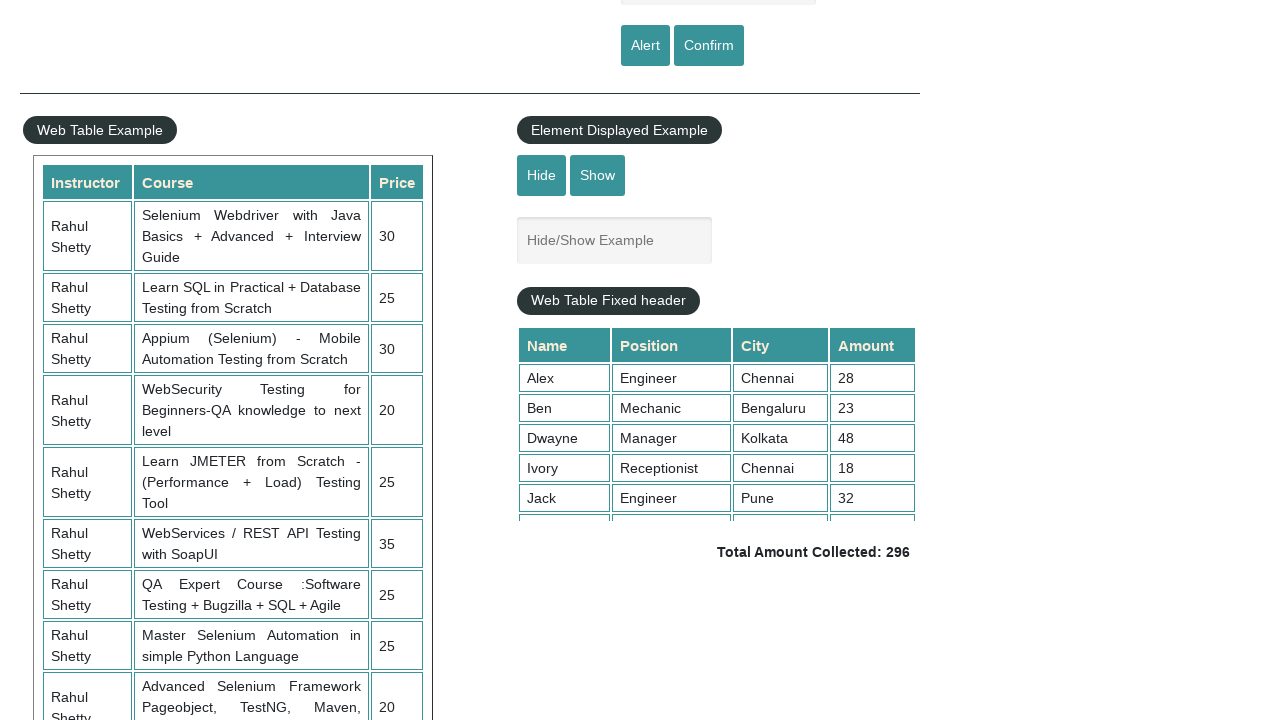

Calculated sum: 296, Maximum value: 48
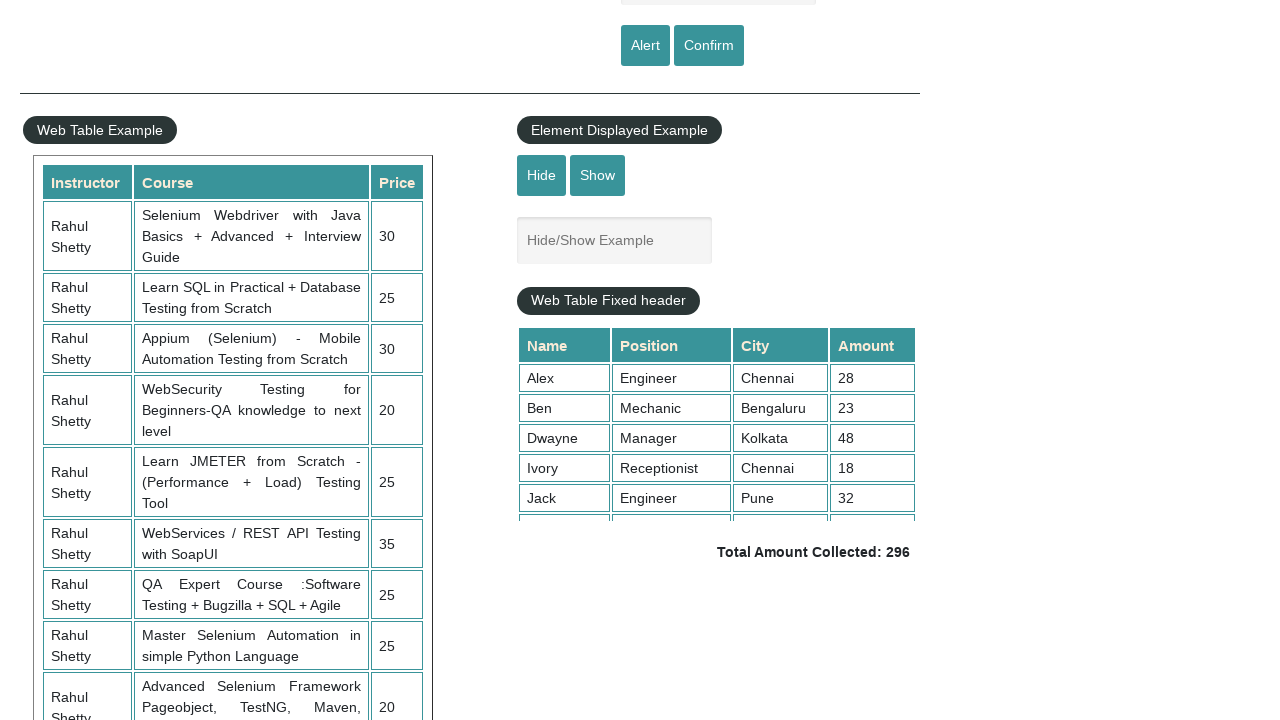

Found name associated with maximum value: Dwayne
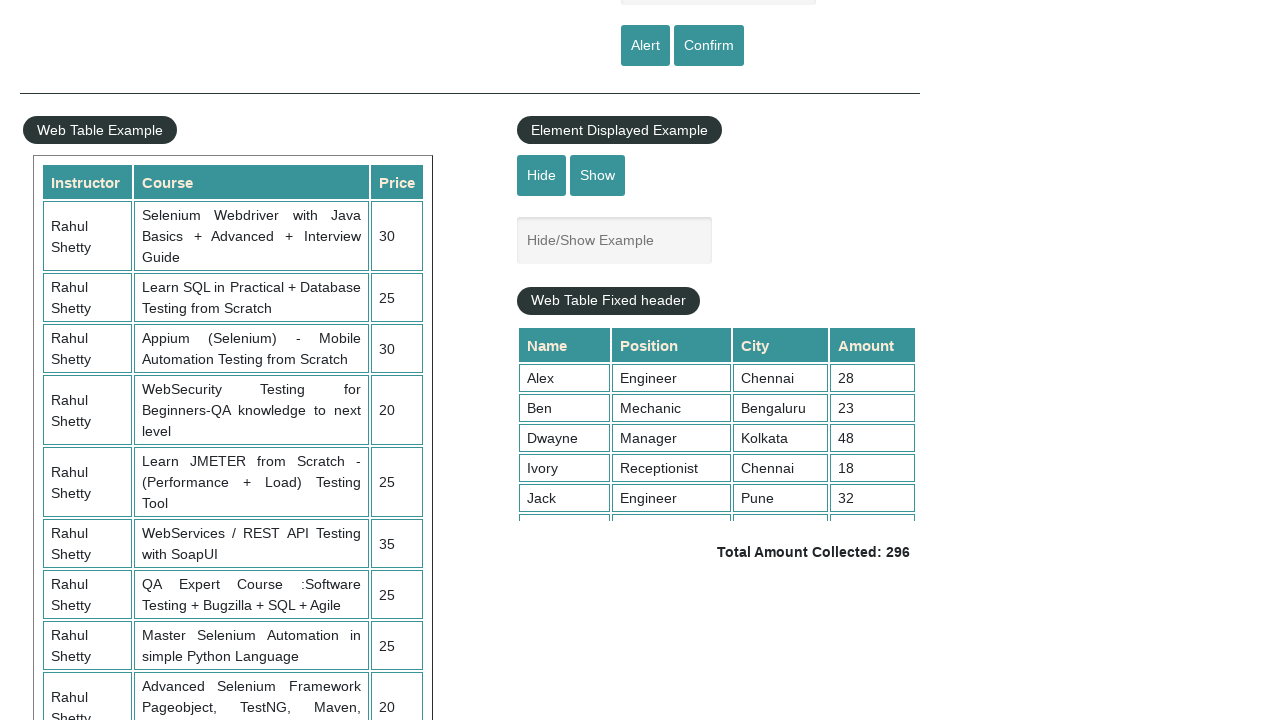

Retrieved displayed total amount: 296
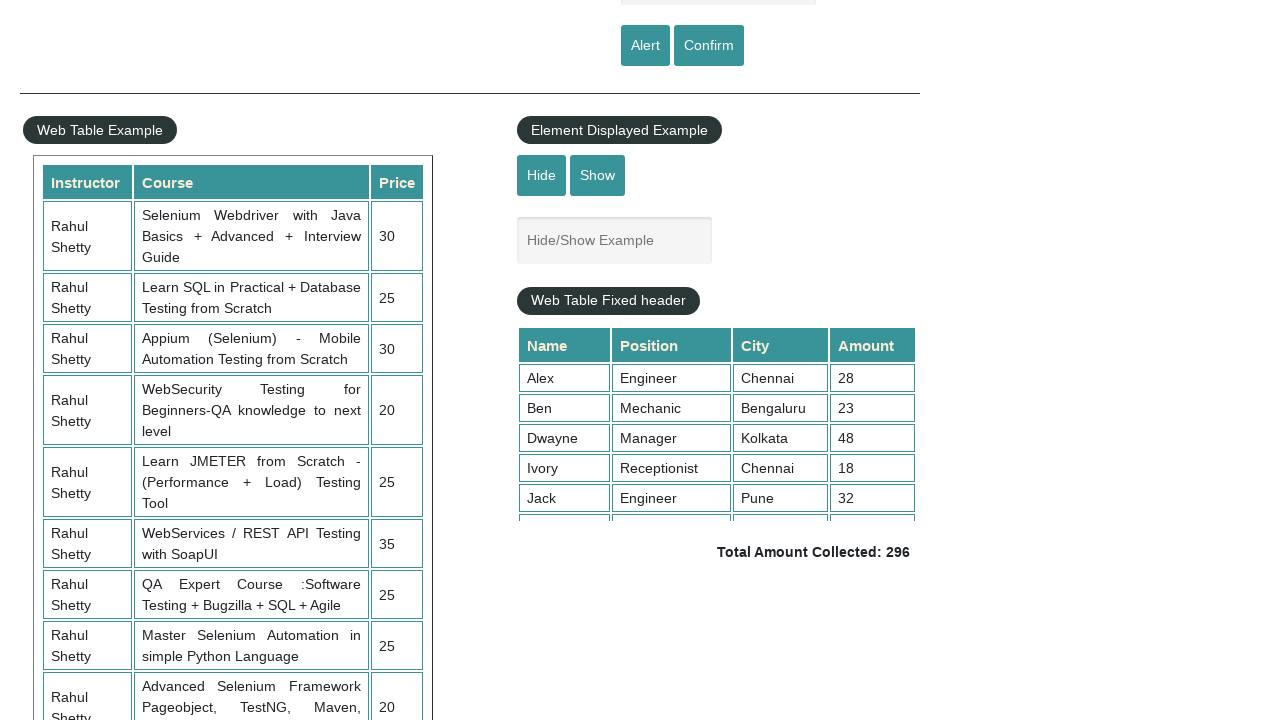

Verified sum calculation matches displayed total: 296
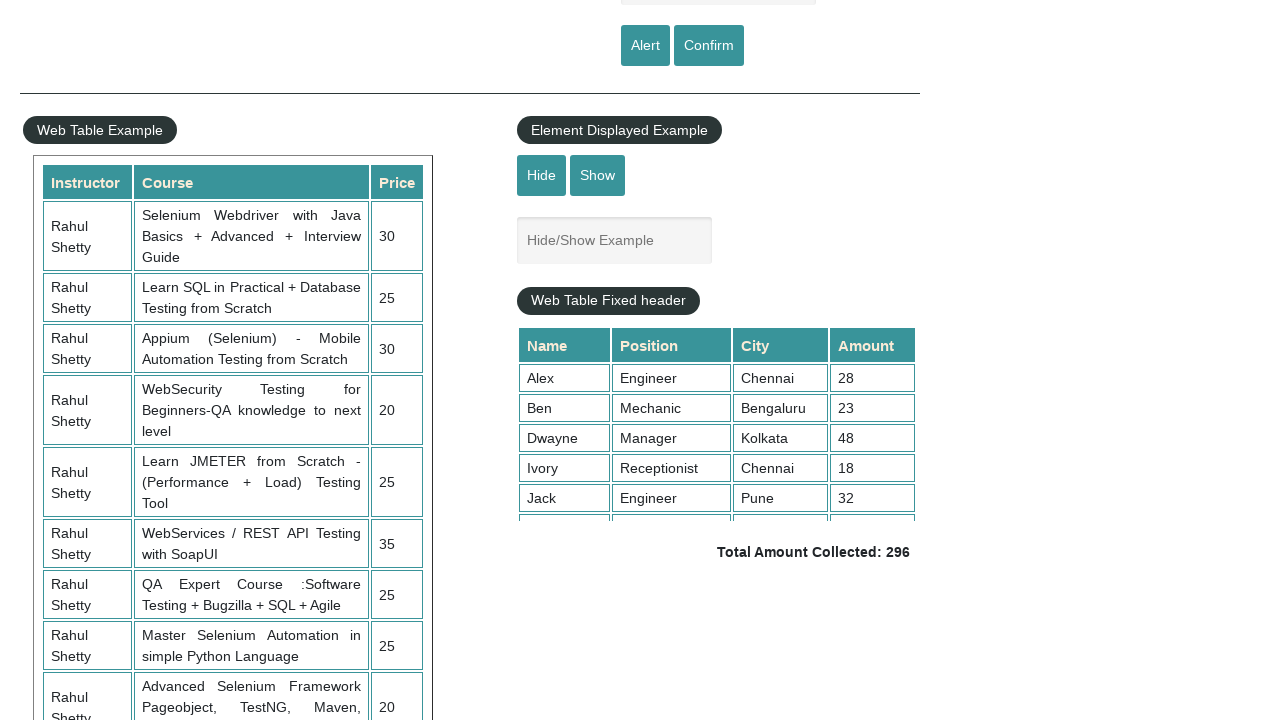

Extracted values from 3rd column of courses table
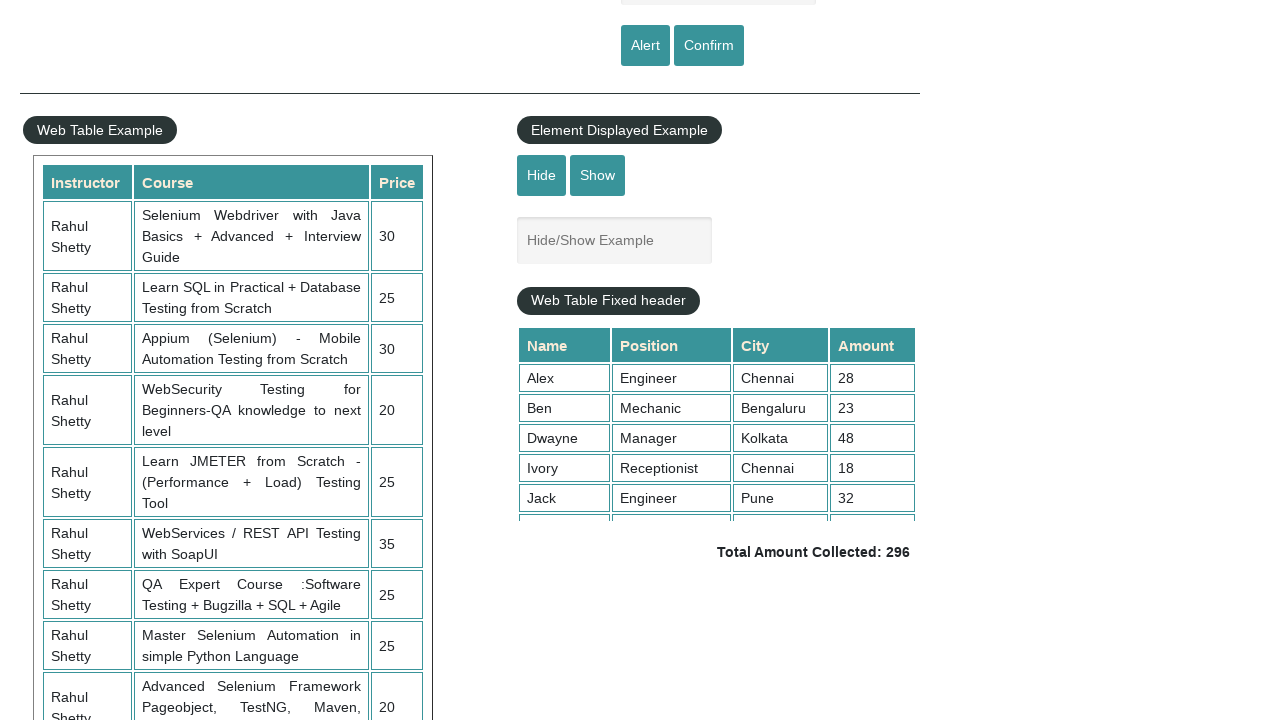

Calculated courses table sum: 235, Minimum value: 0
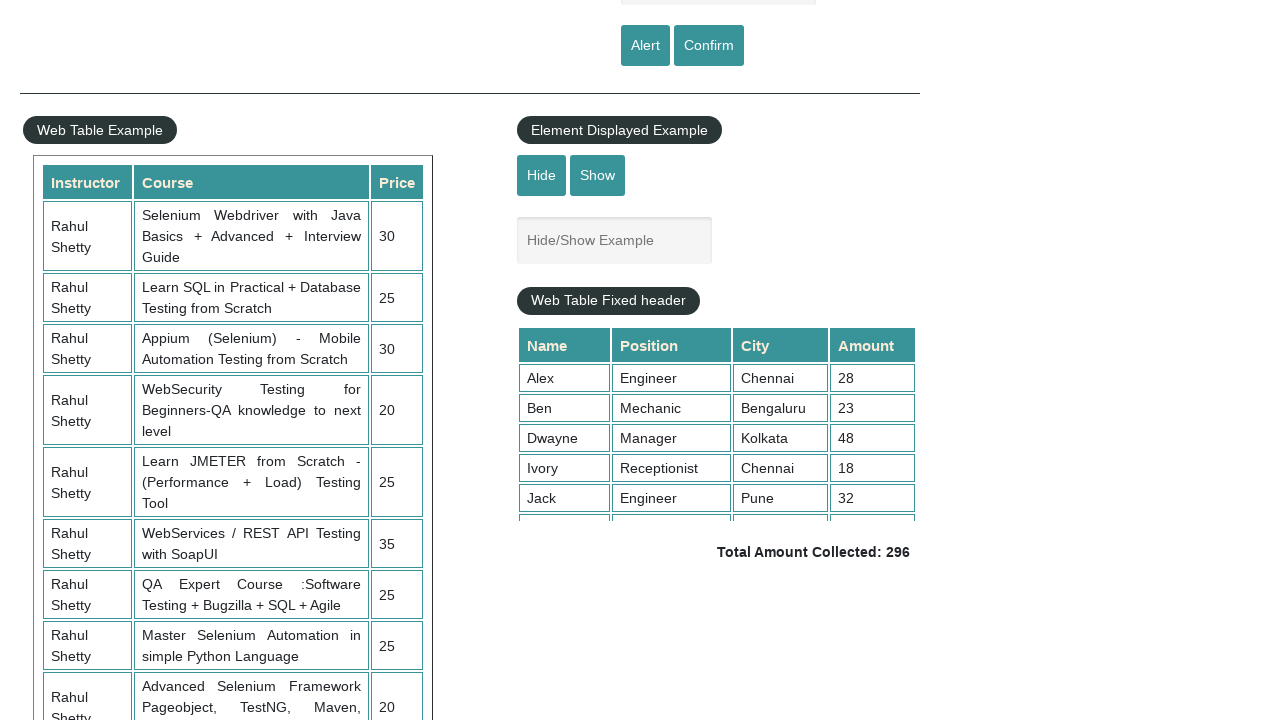

Found course name associated with minimum value: Write effective QA Resume that will turn to interview call
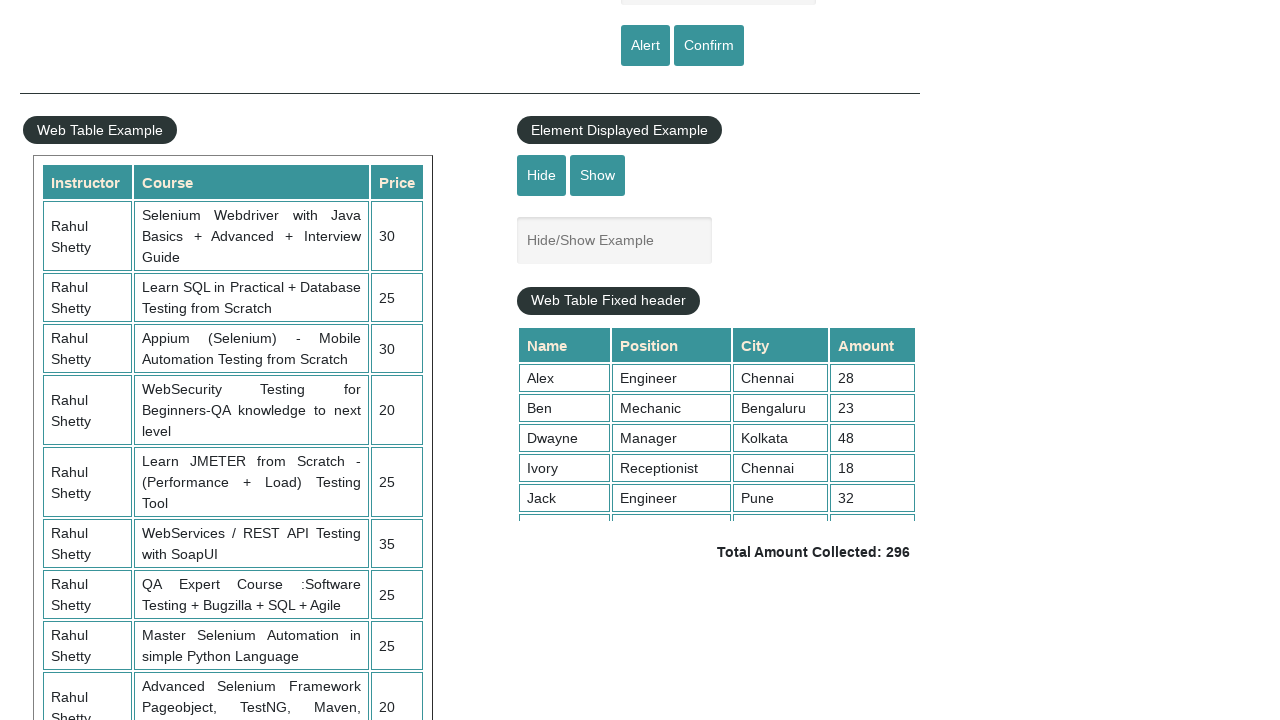

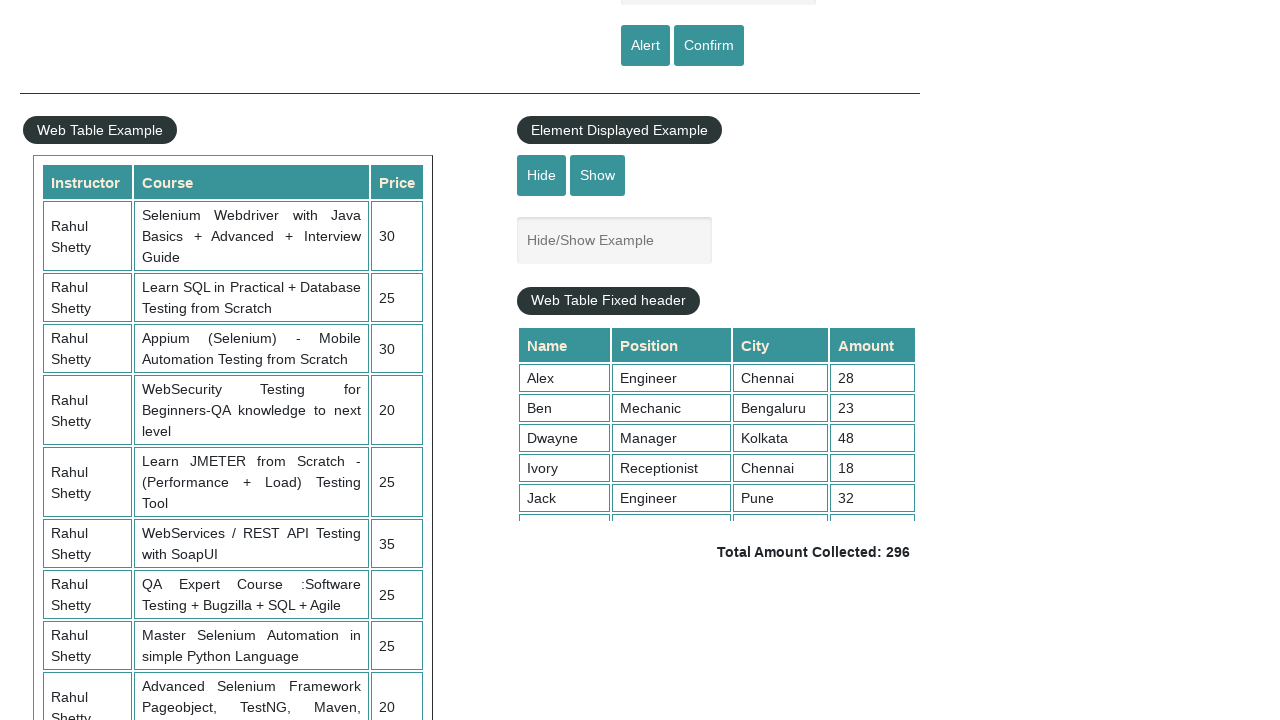